Tests browser window handling by opening a new window, switching to it, verifying content, and switching back to the main window

Starting URL: https://demoqa.com/browser-windows

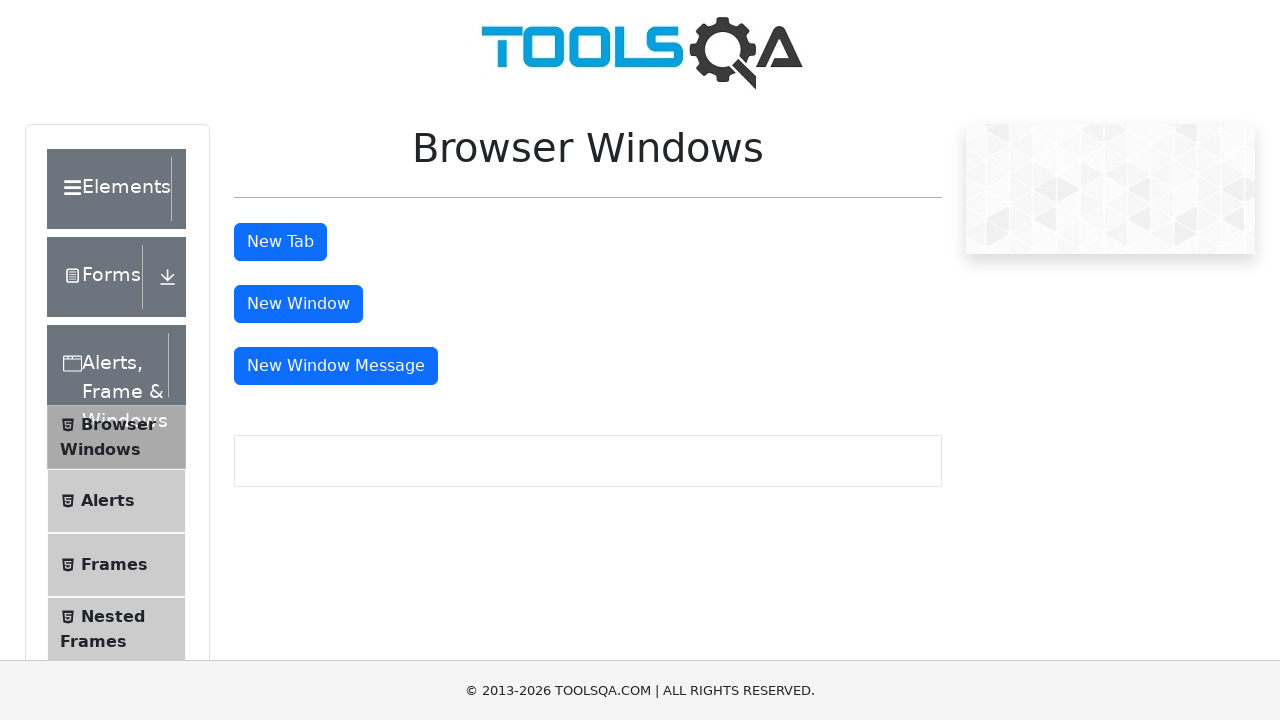

Clicked button to open new window at (298, 304) on button#windowButton
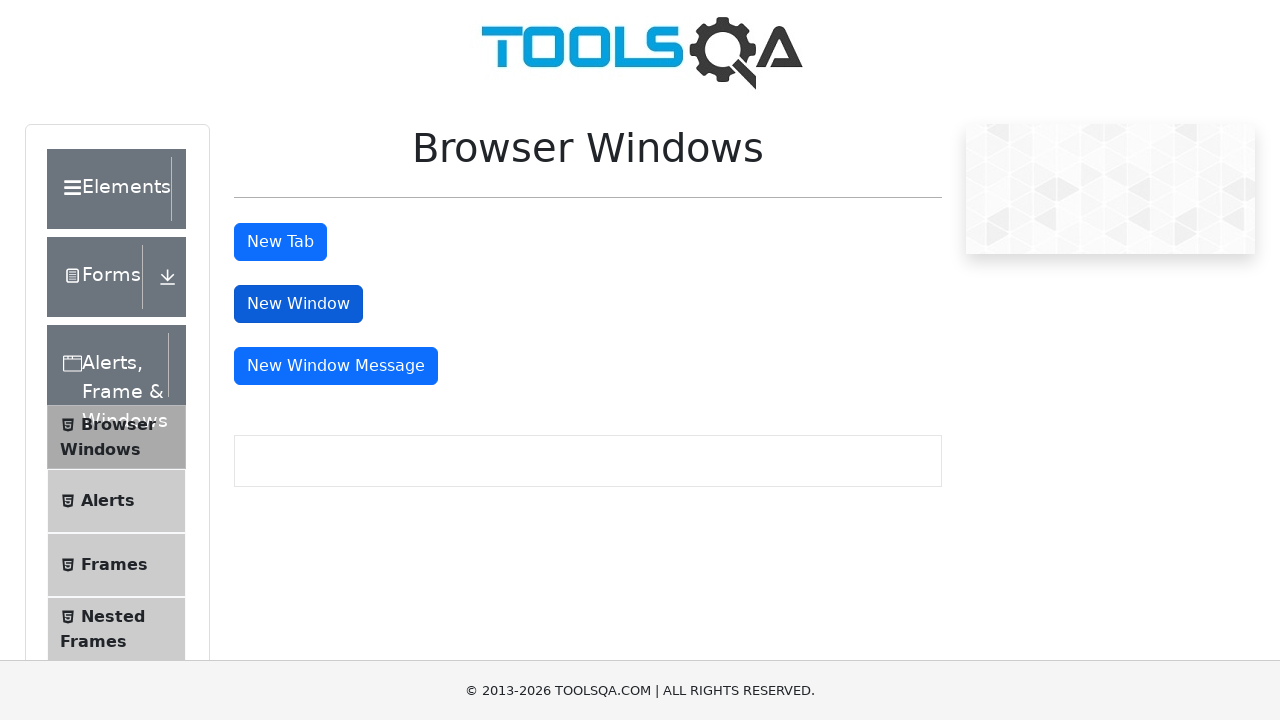

New window opened and captured
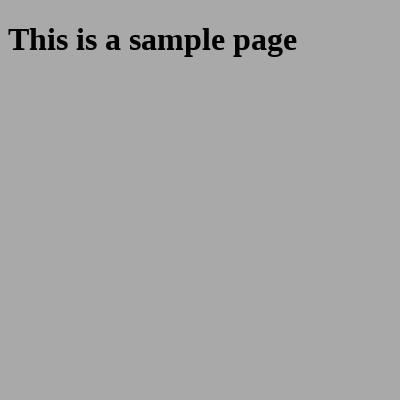

Waited for sample heading element in new window
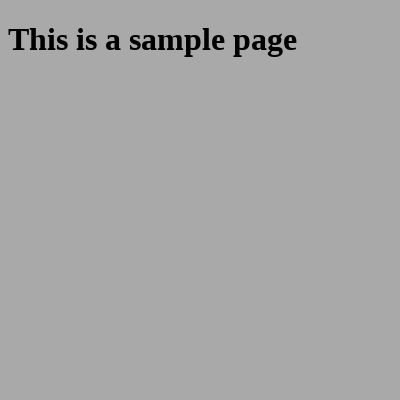

Retrieved heading text from new window: This is a sample page
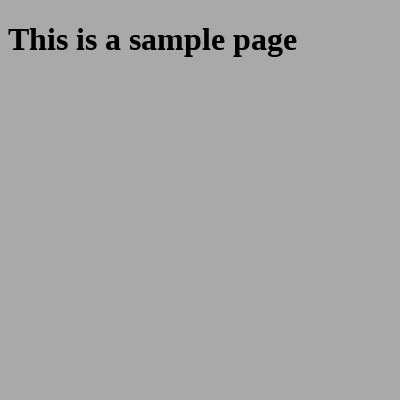

Printed new window heading: This is a sample page
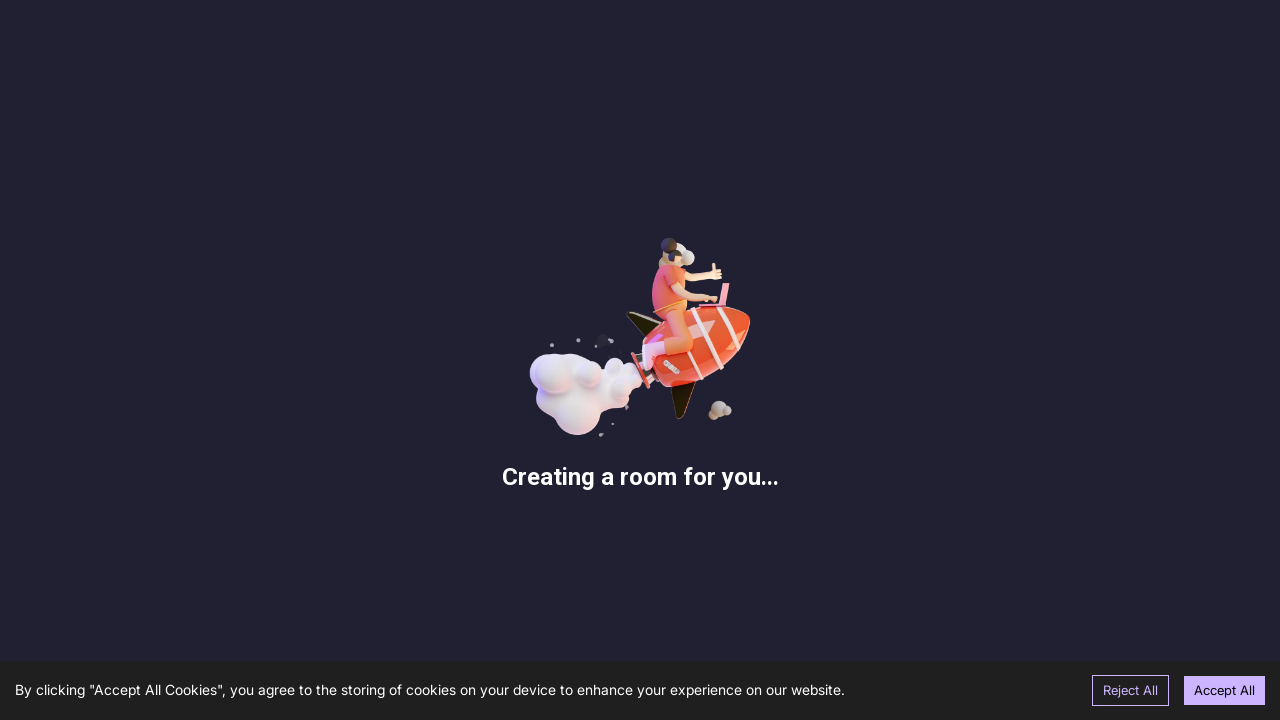

Printed new window URL: https://demoqa.com/sample
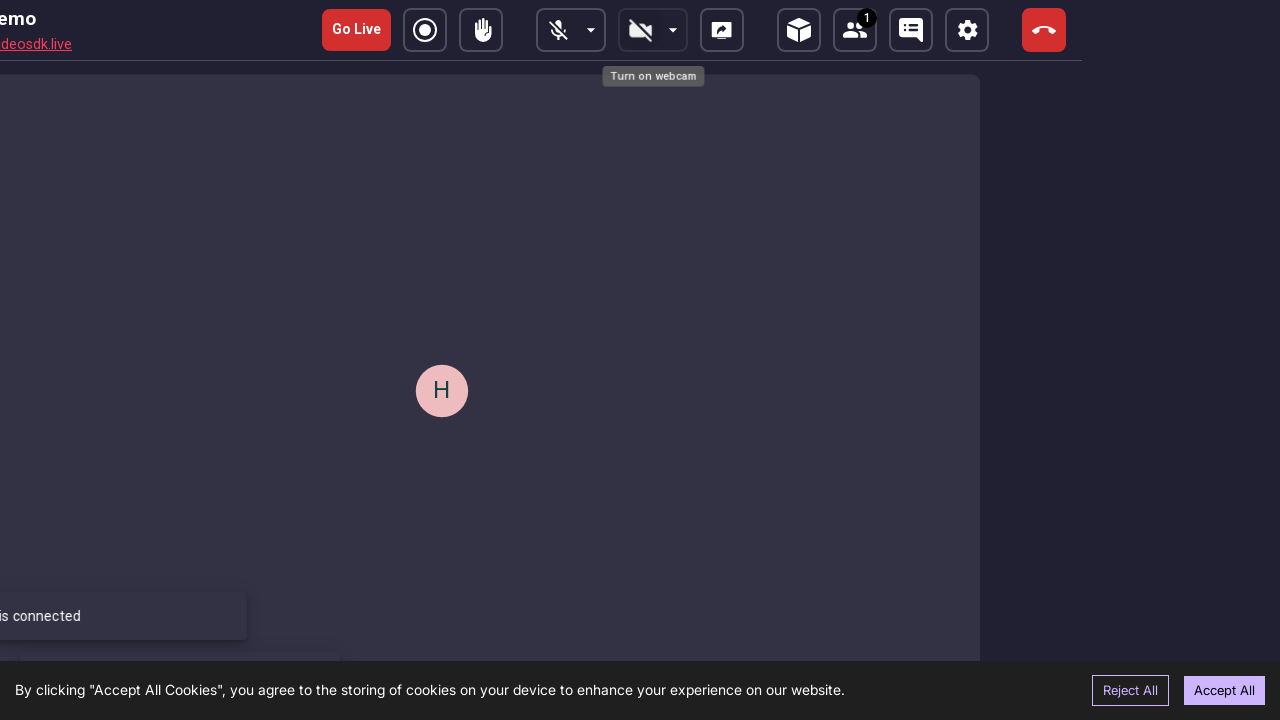

Closed the new window
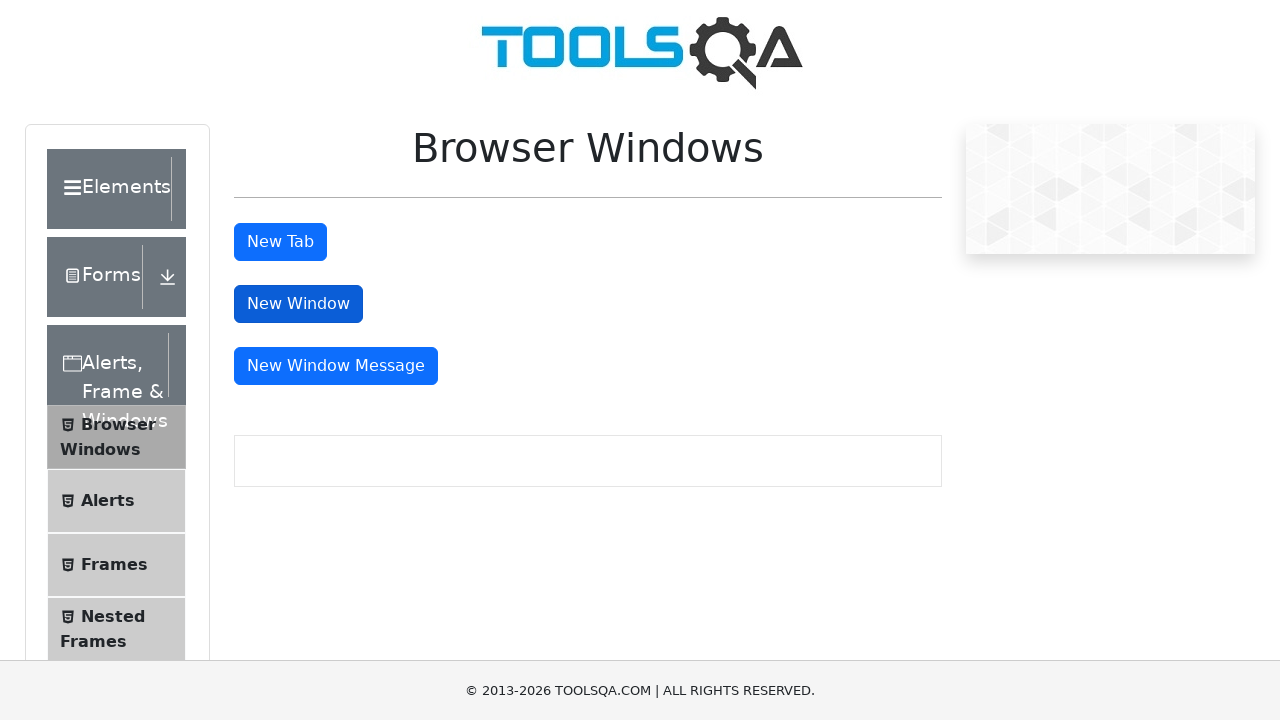

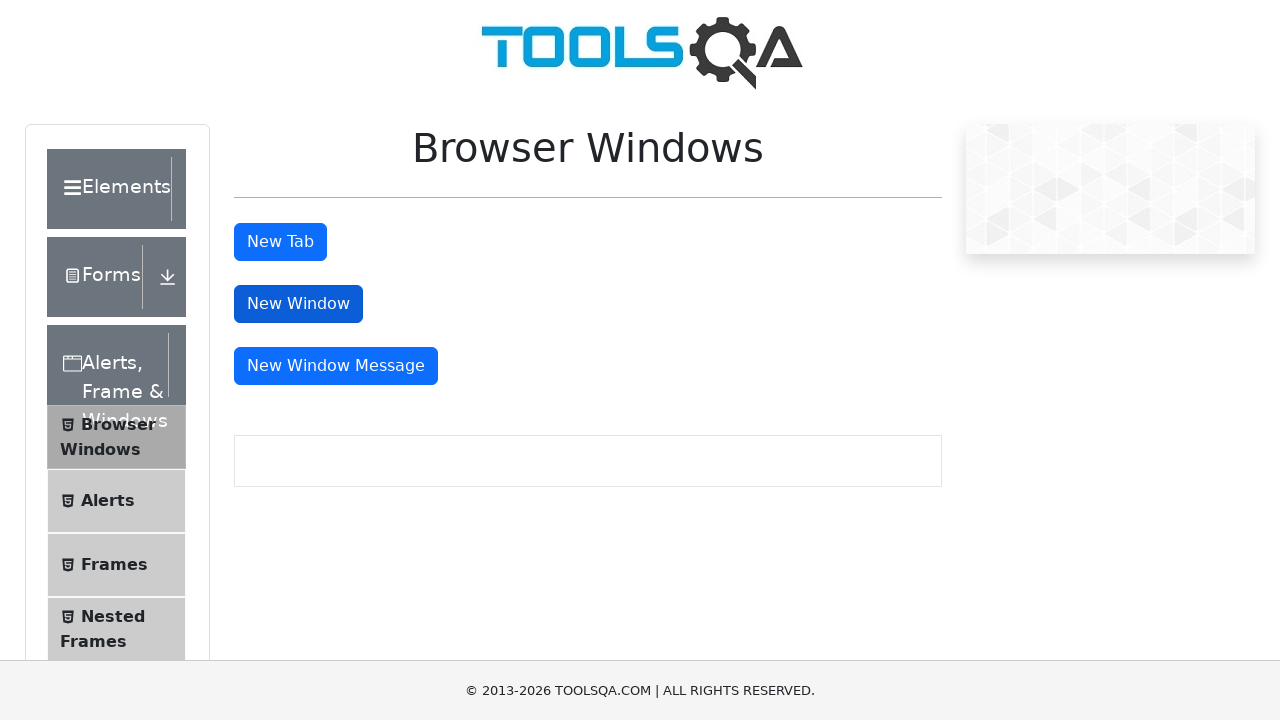